Tests dynamic loading by clicking start button and waiting for loading element to become invisible with 5 second wait

Starting URL: https://automationfc.github.io/dynamic-loading/

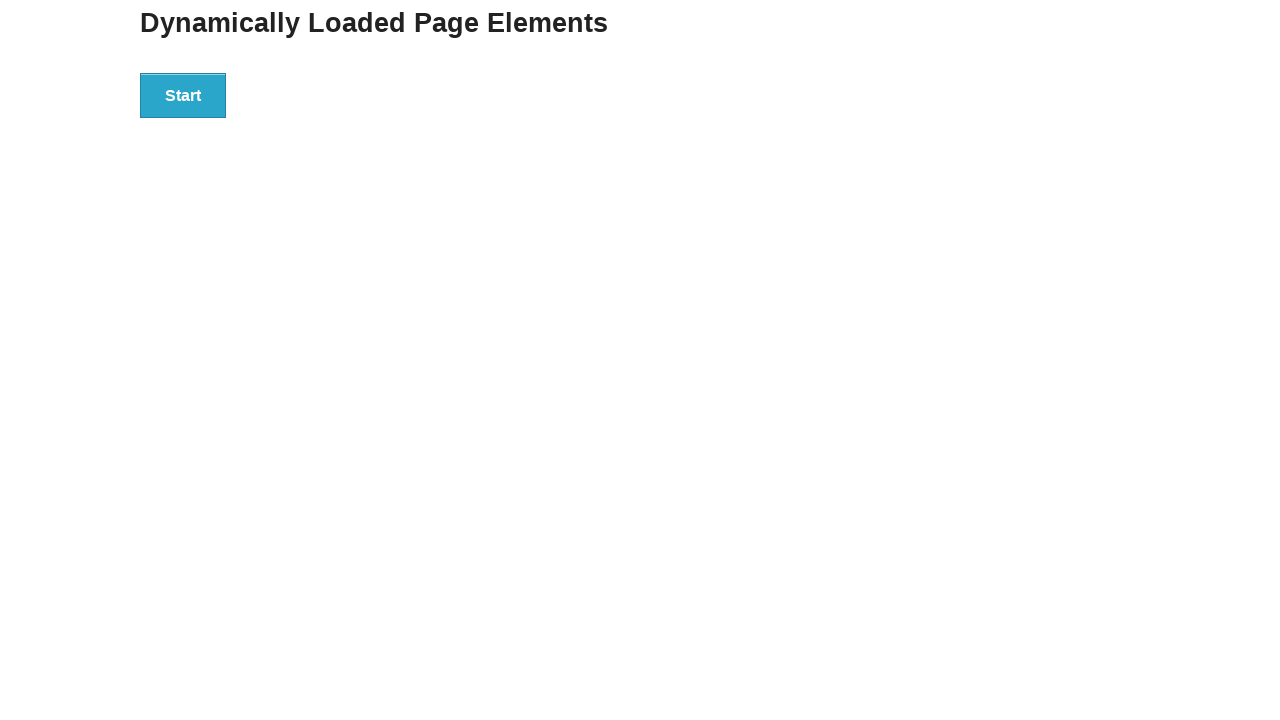

Clicked start button to trigger dynamic loading at (183, 95) on div#start button
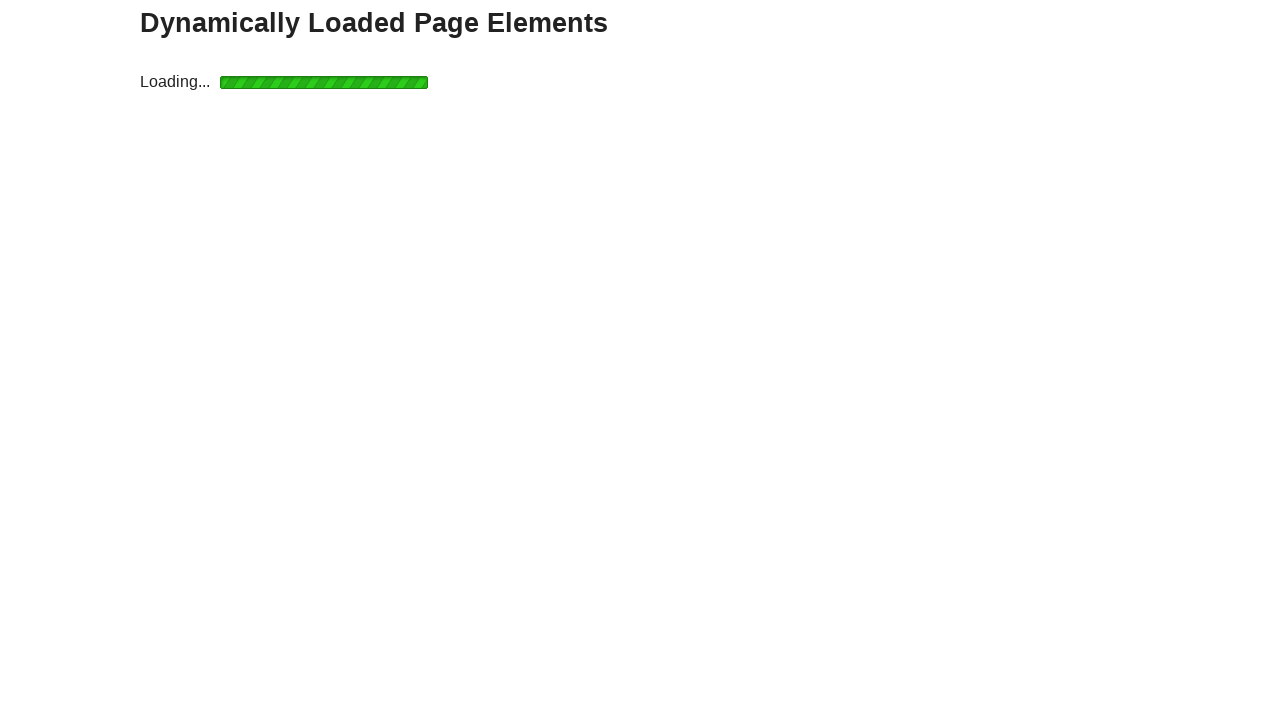

Loading element became invisible (waited up to 5 seconds)
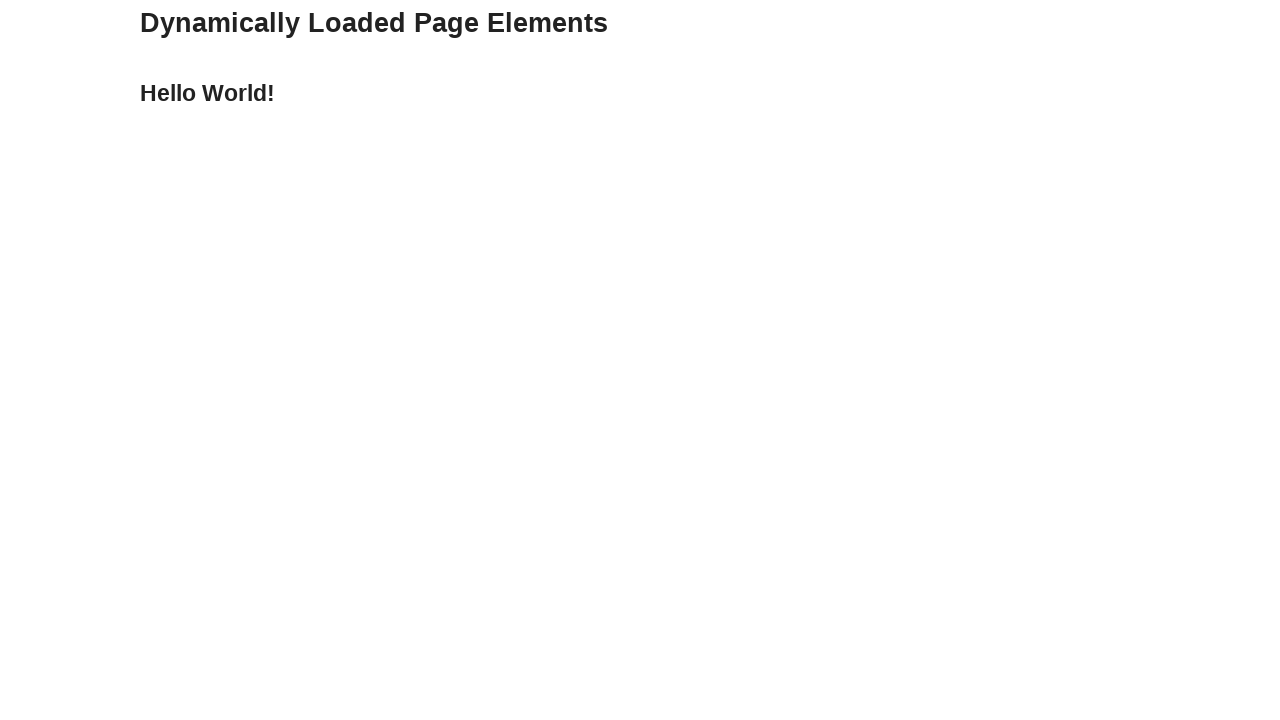

Verified finish text contains 'Hello World!'
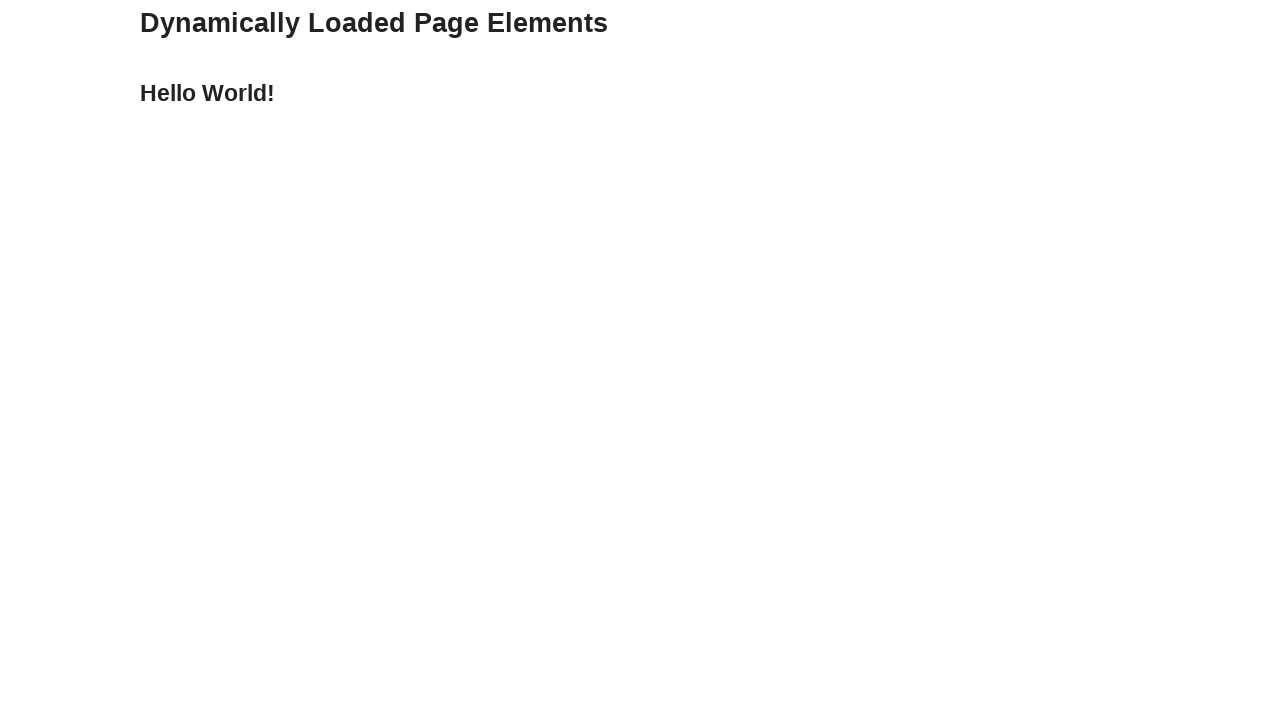

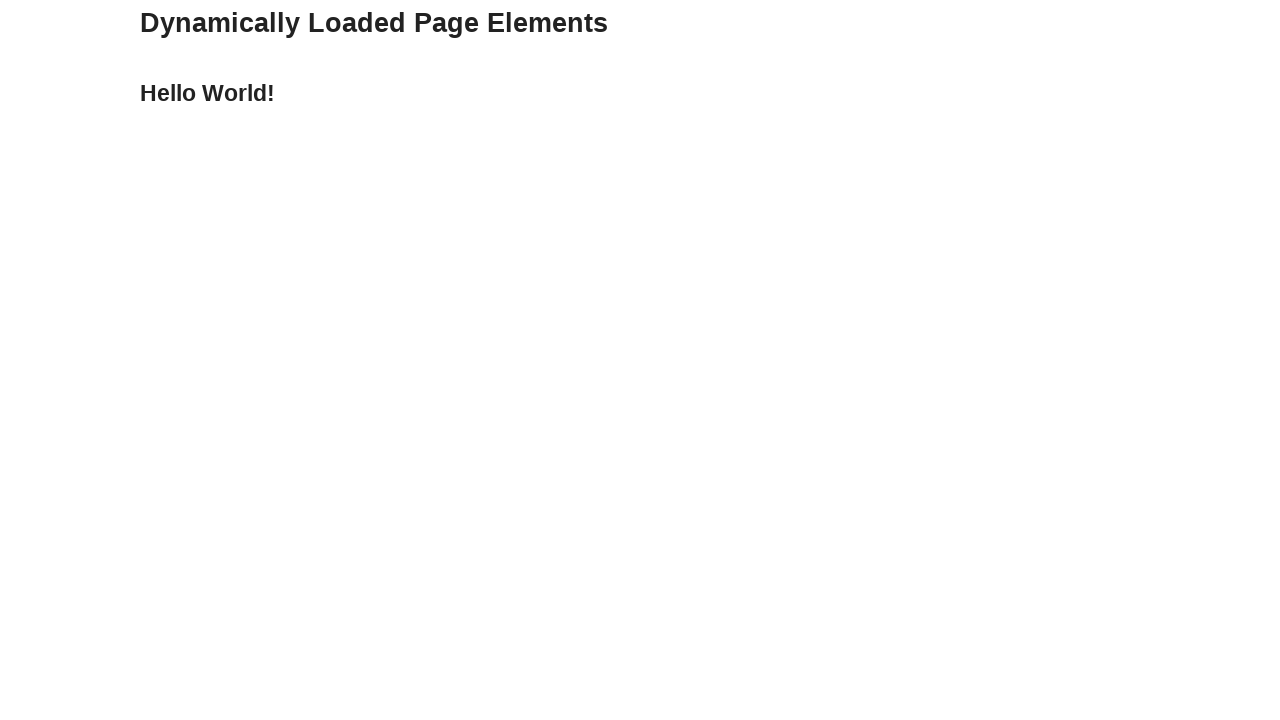